Tests a slow calculator application by setting a delay value, clicking buttons to perform an addition operation (7 + 8), and verifying the result equals 15.

Starting URL: https://bonigarcia.dev/selenium-webdriver-java/slow-calculator.html

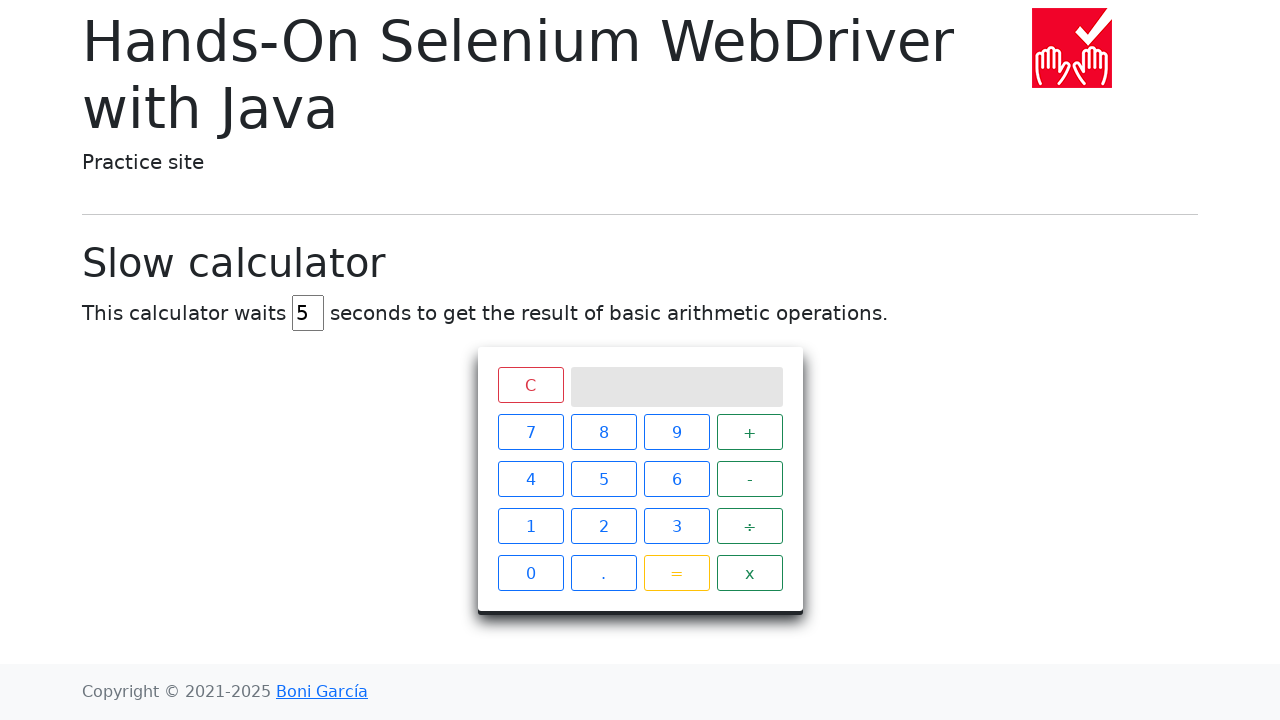

Cleared the delay input field on #delay
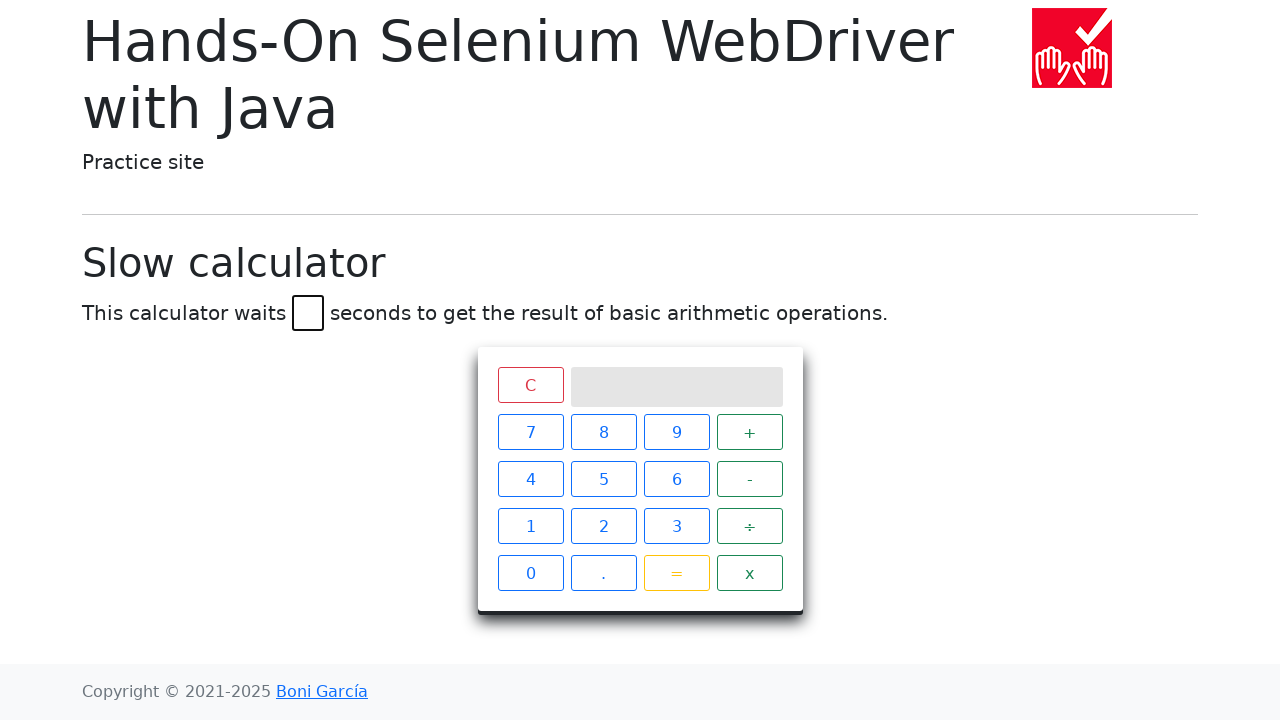

Set delay value to 45 seconds on #delay
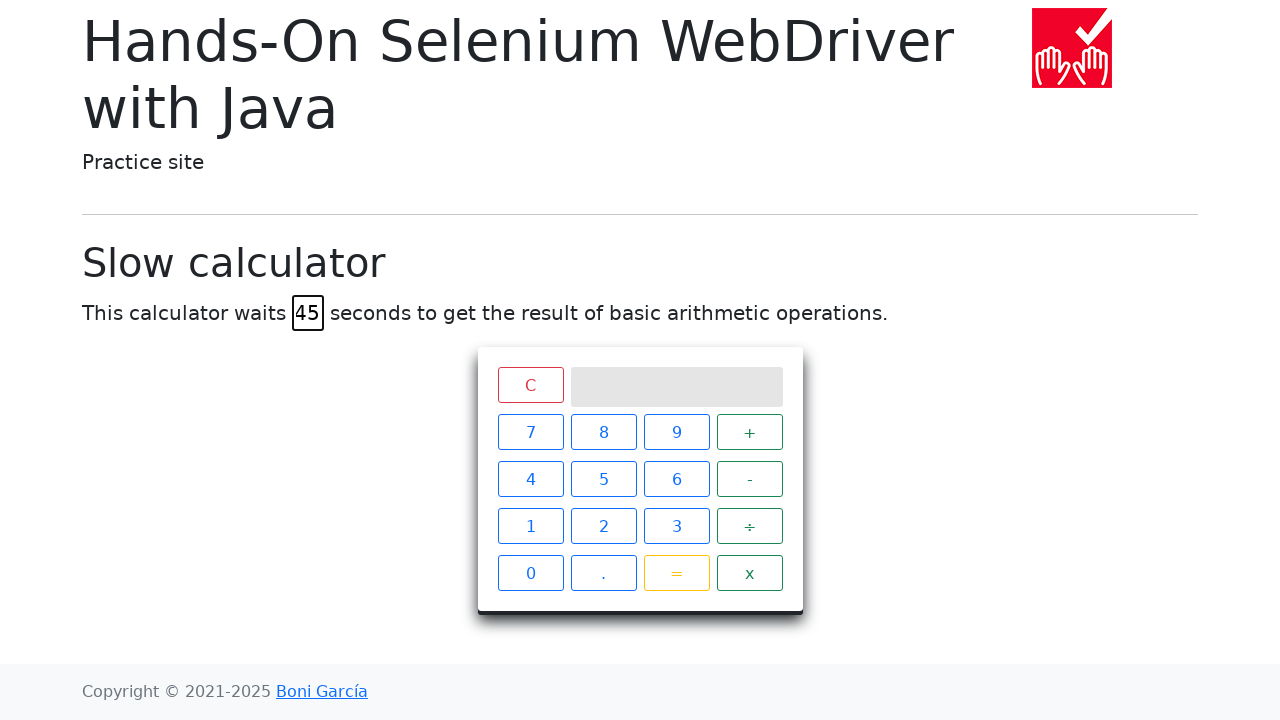

Clicked calculator button 7 at (530, 432) on #calculator > div.keys > span:nth-child(1)
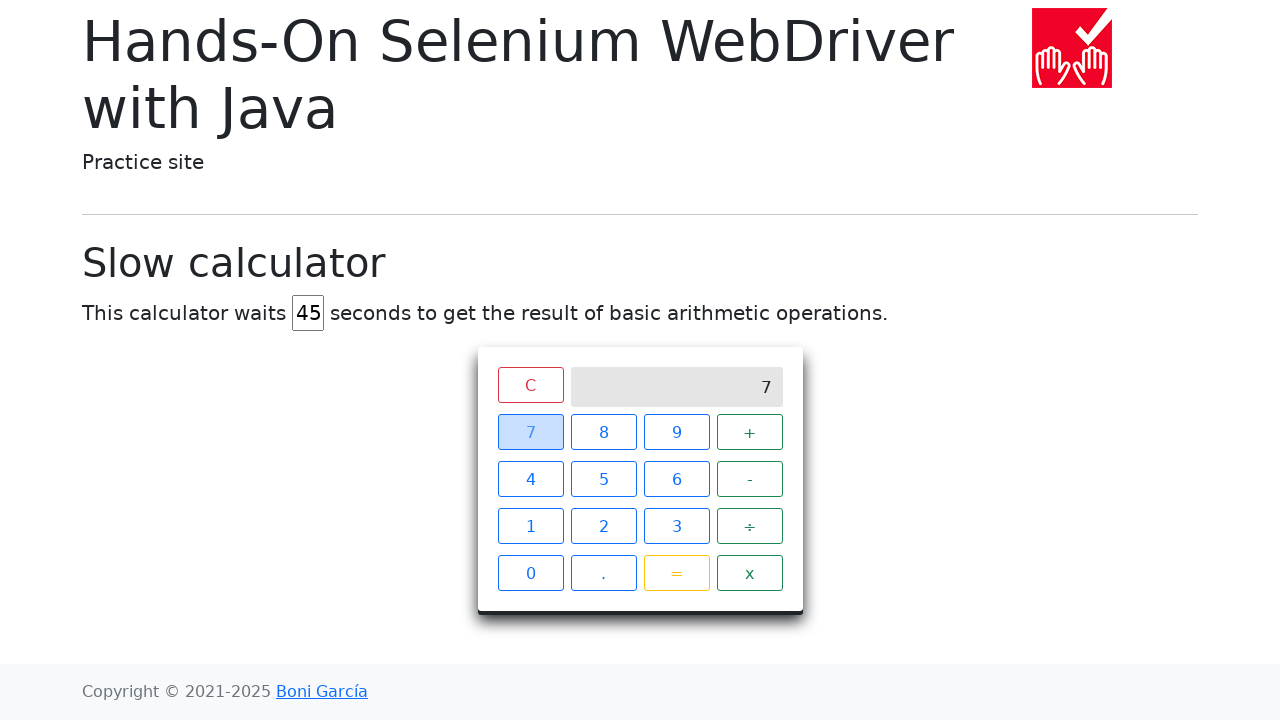

Clicked calculator button + (addition) at (750, 432) on #calculator > div.keys > span:nth-child(4)
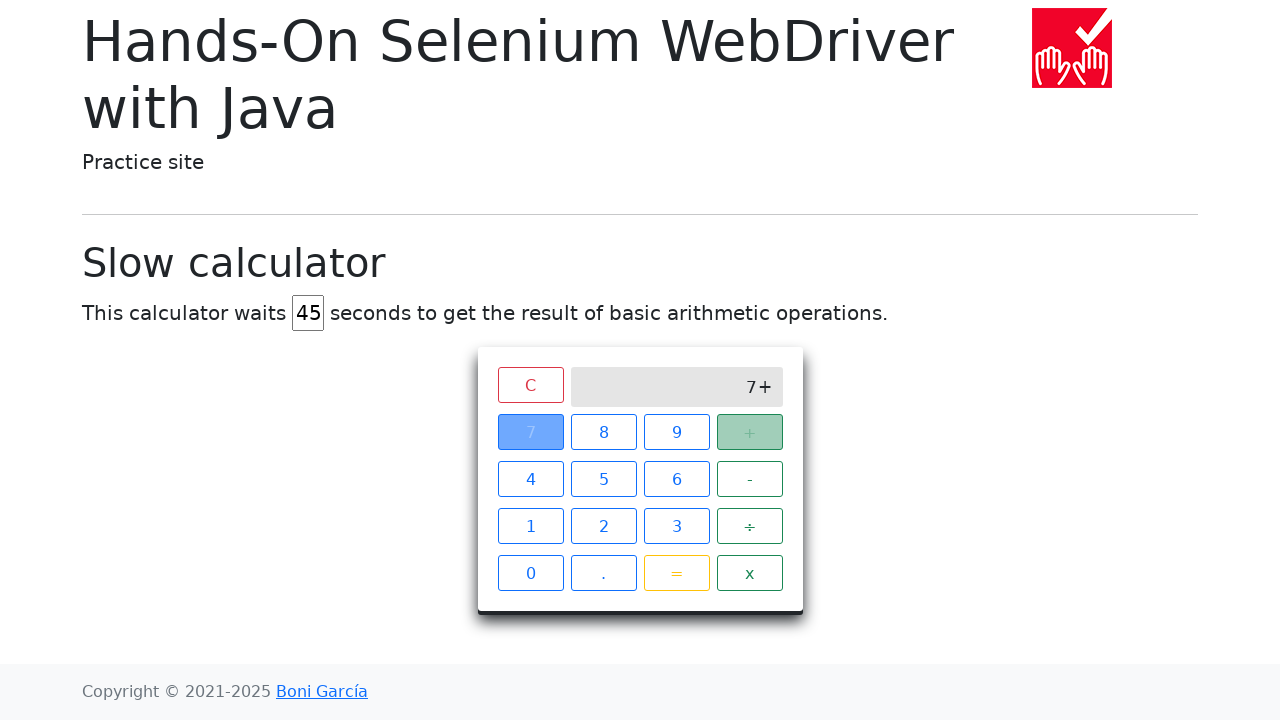

Clicked calculator button 8 at (604, 432) on #calculator > div.keys > span:nth-child(2)
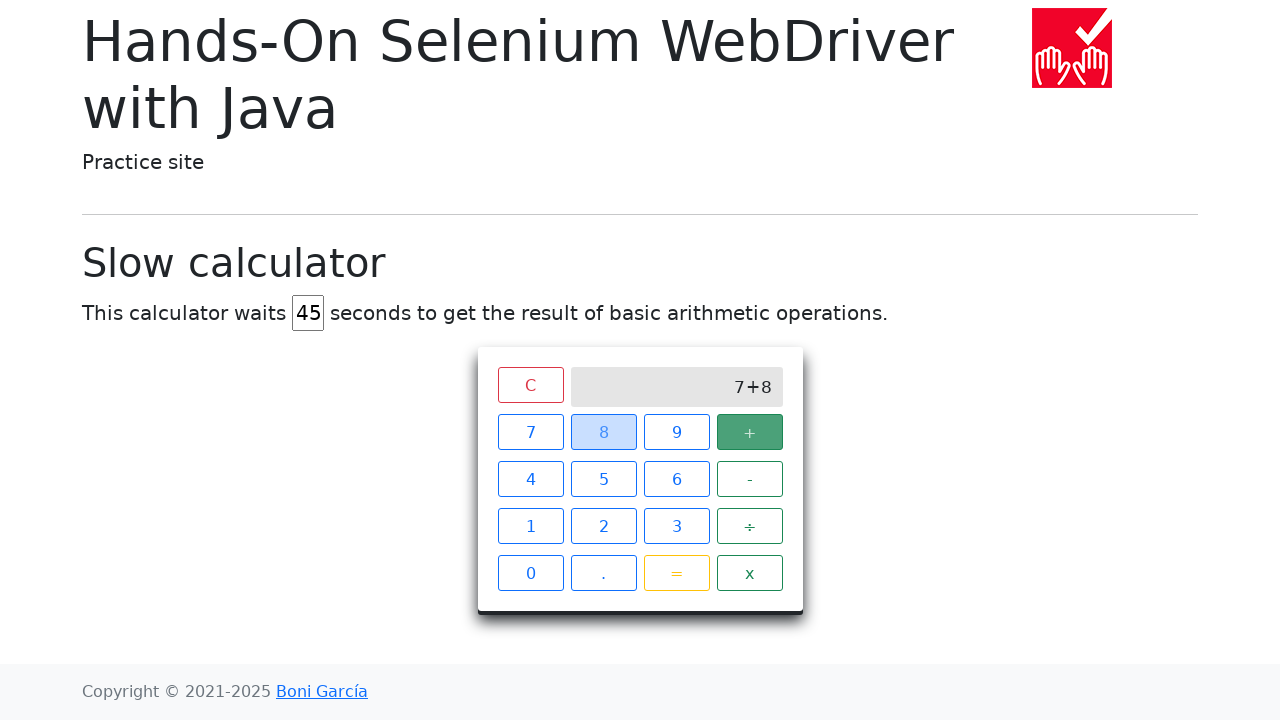

Clicked equals button to execute calculation at (676, 573) on #calculator > div.keys > span.btn.btn-outline-warning
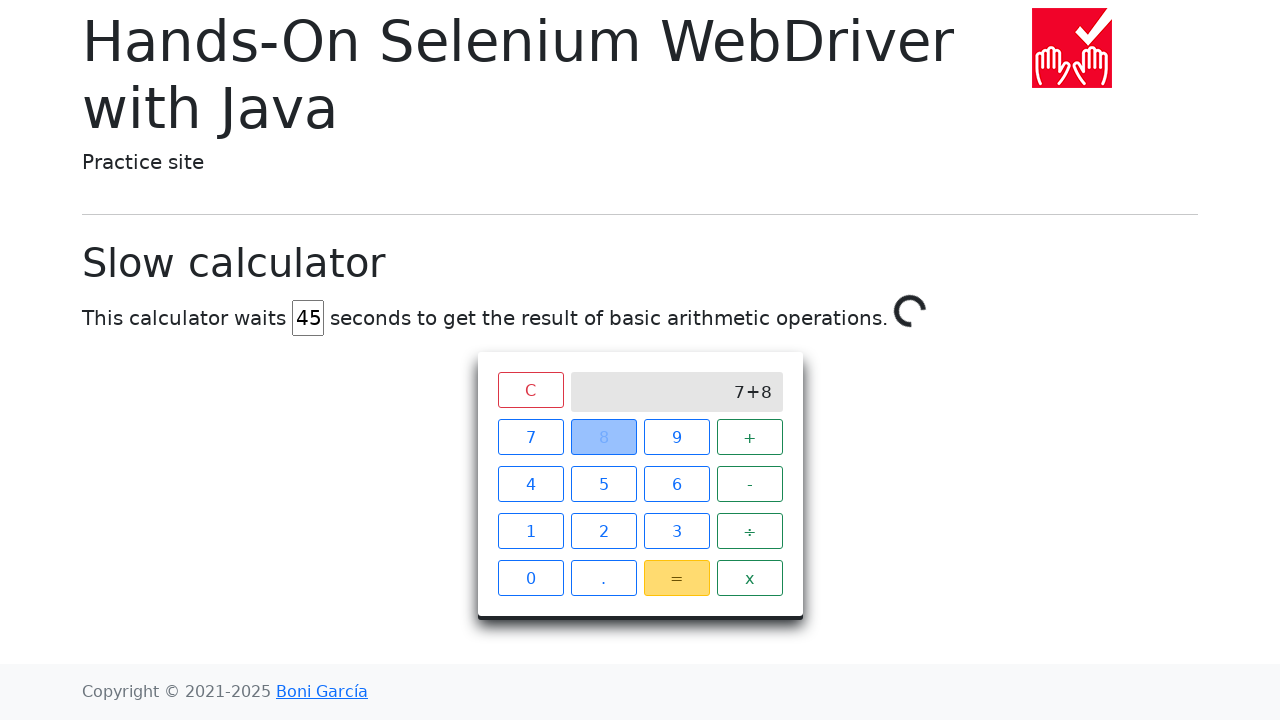

Result '15' appeared in calculator display after delay
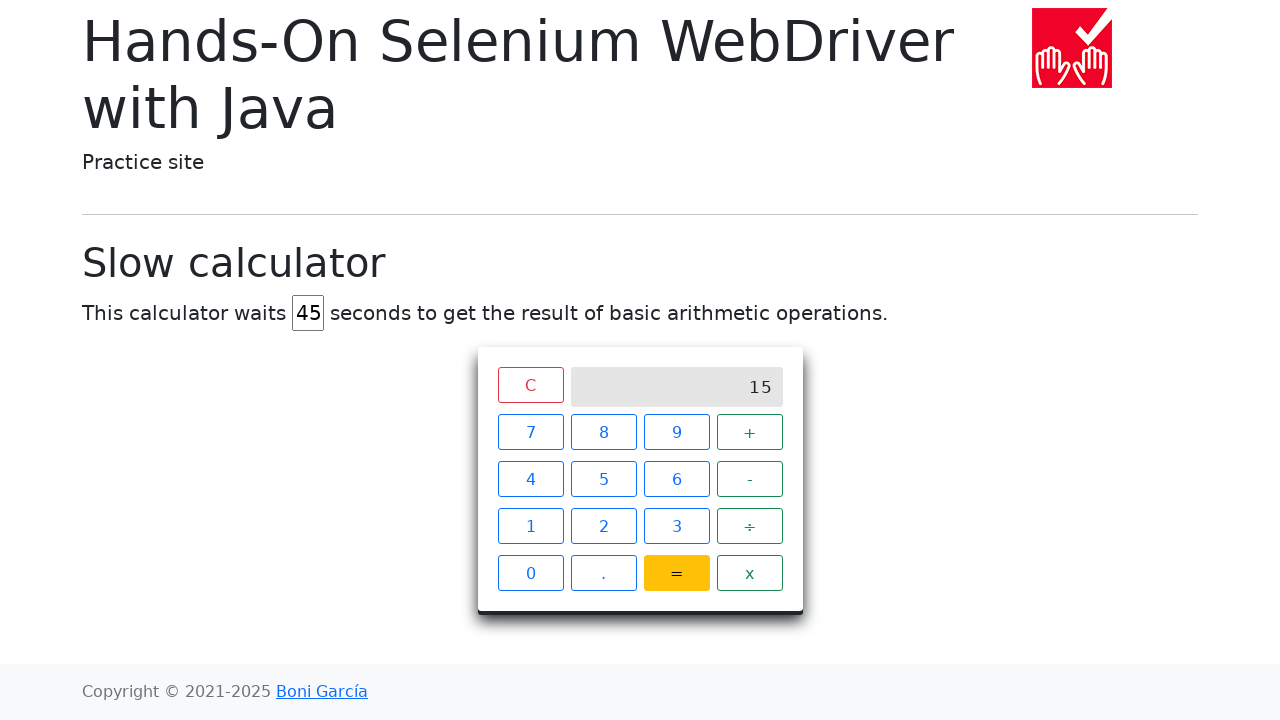

Verified calculator result equals 15
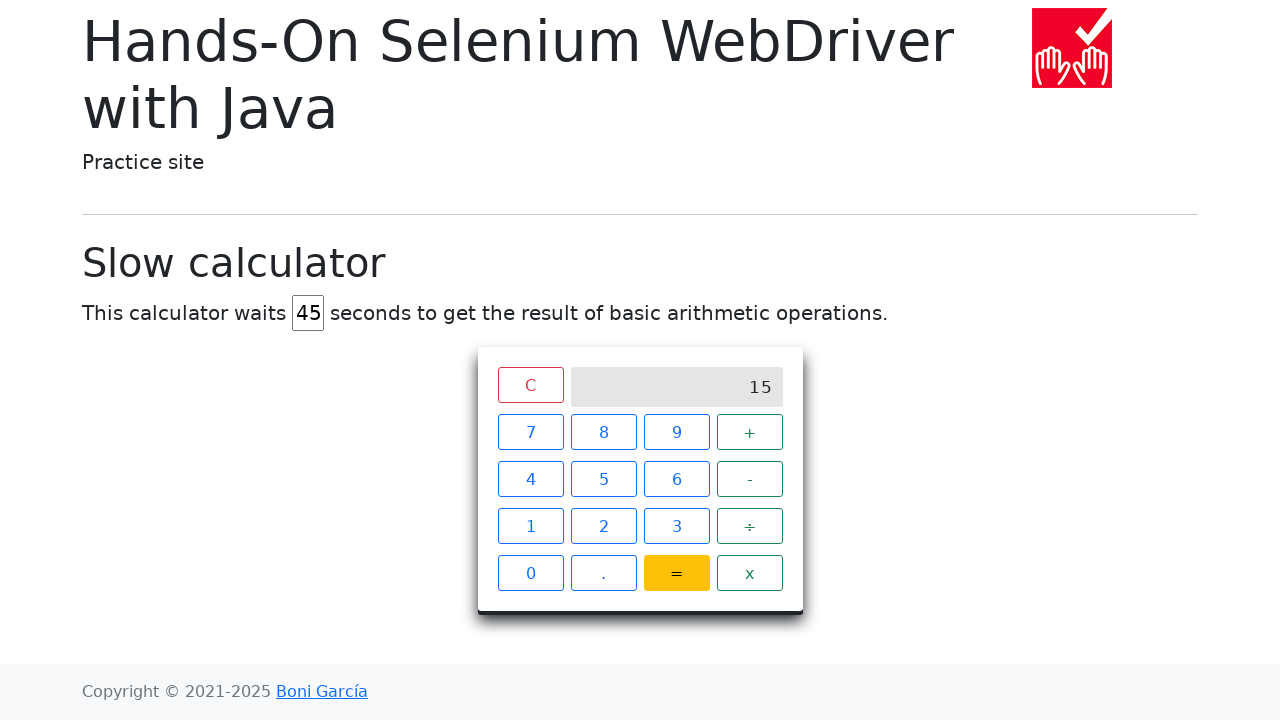

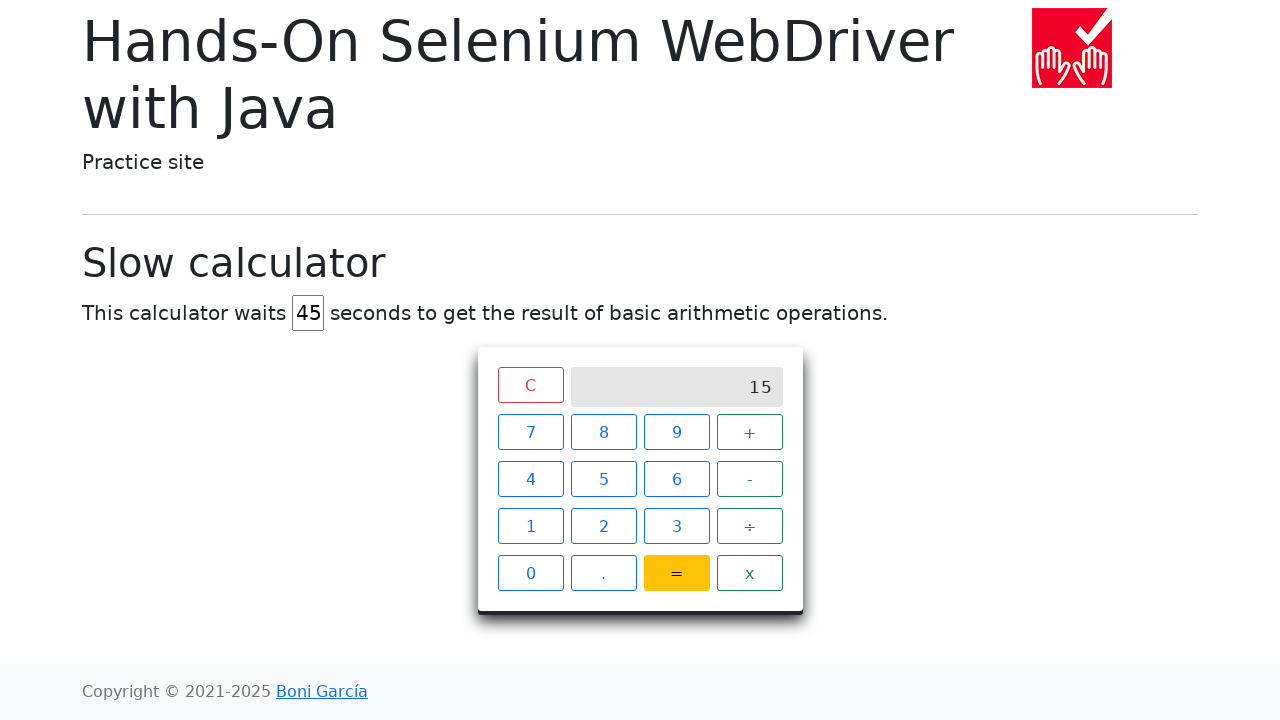